Tests multi-select dropdown functionality by selecting and deselecting multiple options in a form

Starting URL: https://www.w3schools.com/tags/tryit.asp?filename=tryhtml_select_multiple

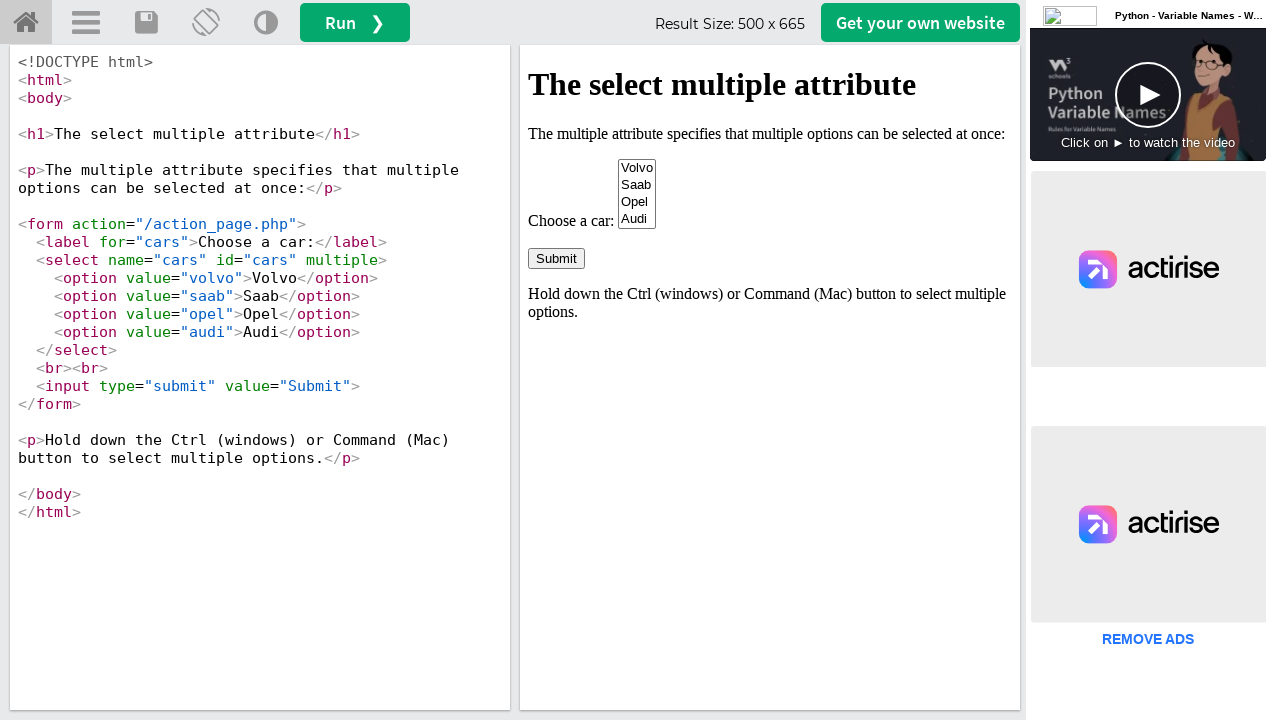

Cleared all selections in multi-select dropdown on iframe >> nth=0 >> internal:control=enter-frame >> select[name='cars']
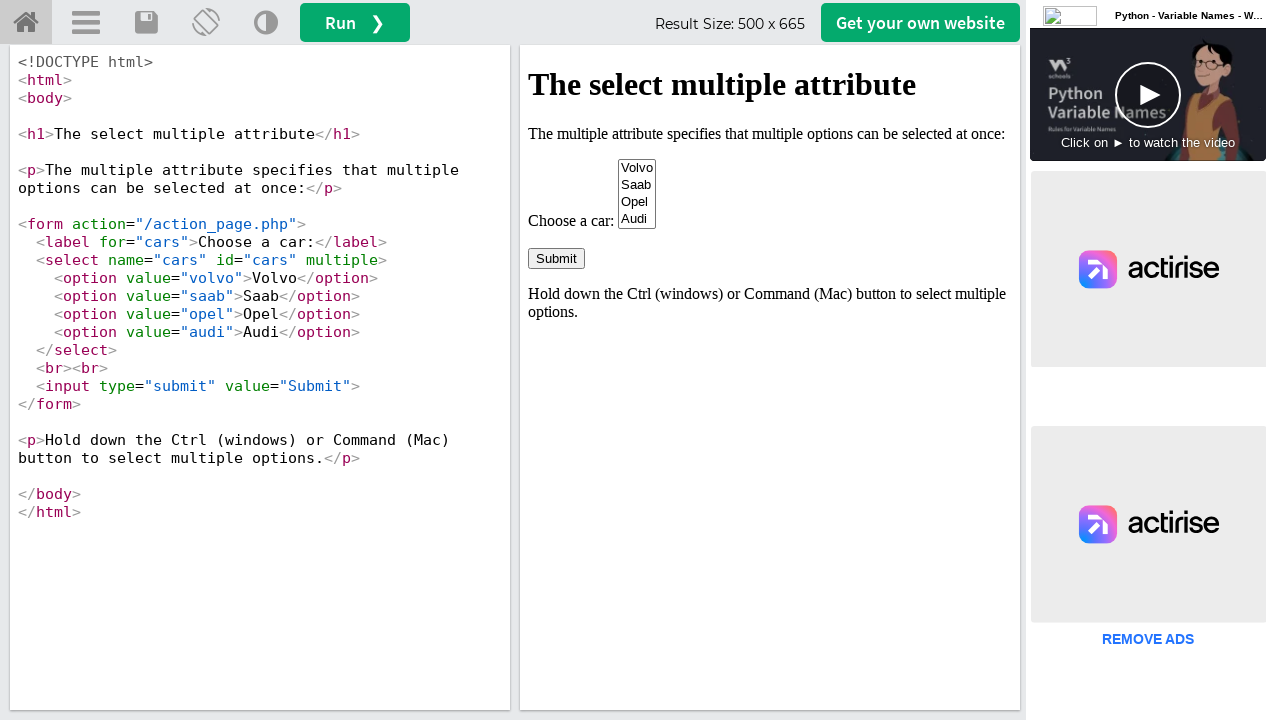

Selected options at indices 0, 2, and 3 in the multi-select dropdown on iframe >> nth=0 >> internal:control=enter-frame >> select[name='cars']
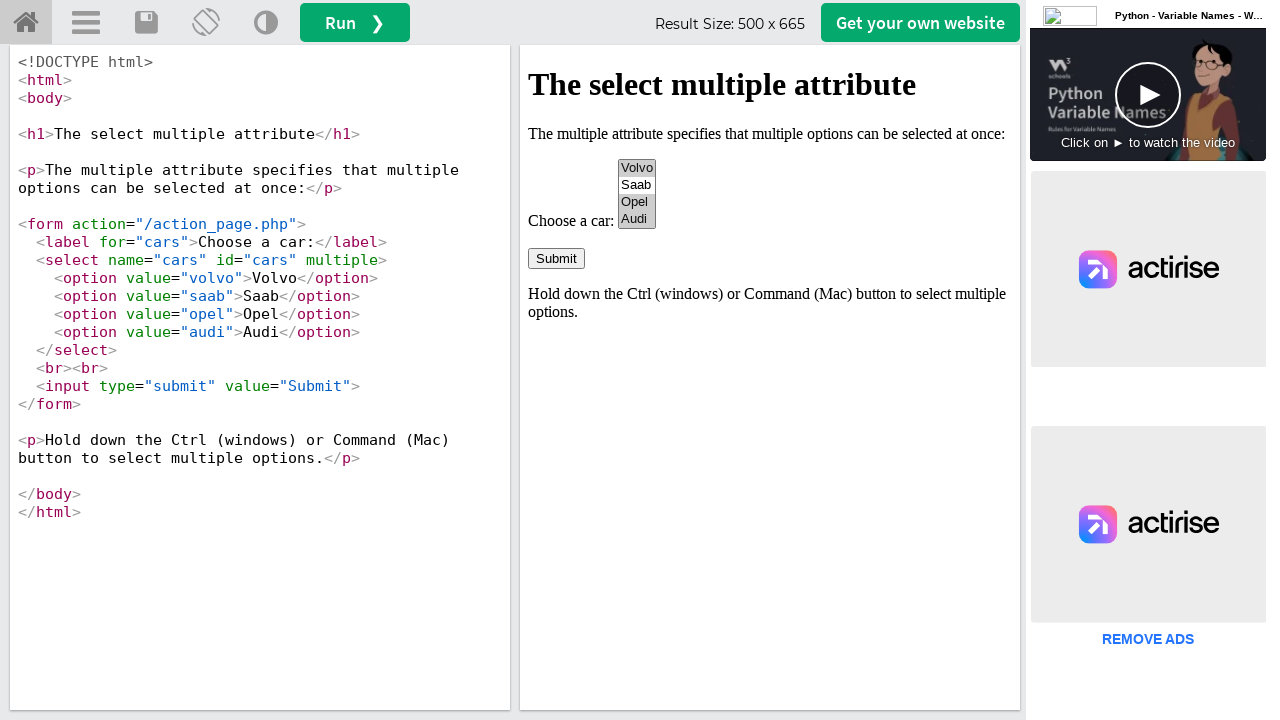

Waited 2 seconds to observe selections
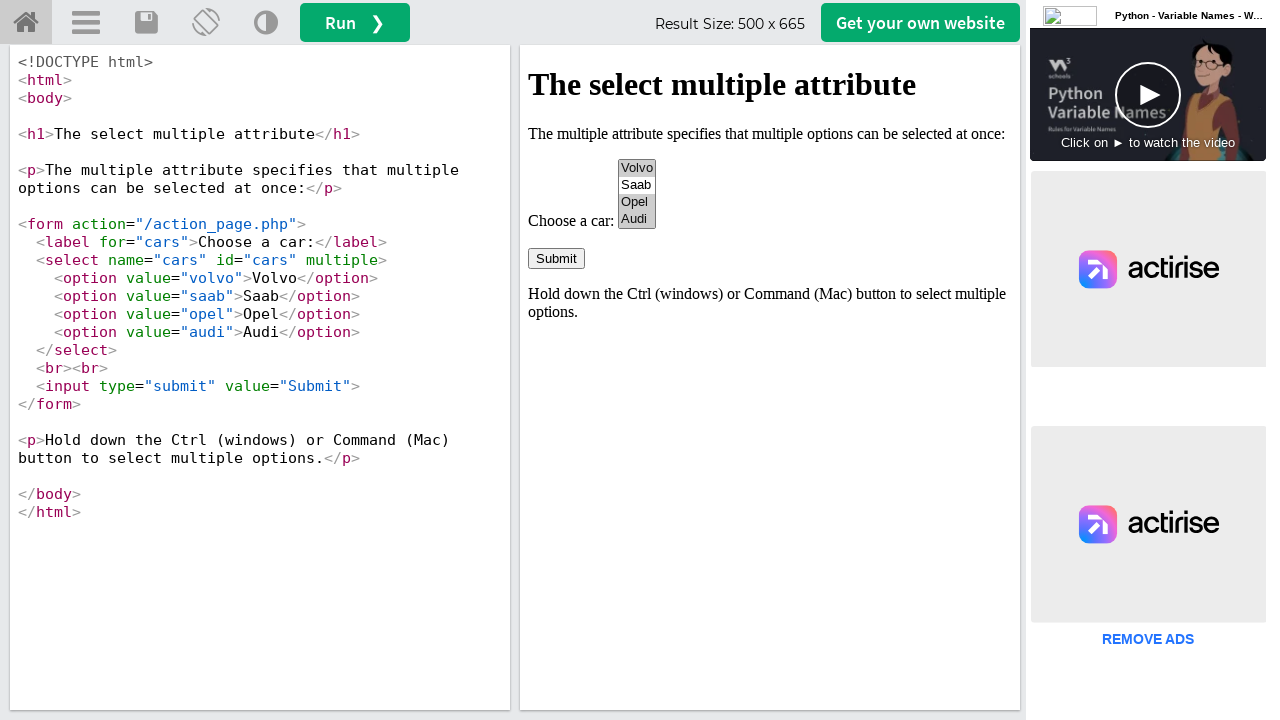

Deselected option at index 0, keeping indices 2 and 3 selected on iframe >> nth=0 >> internal:control=enter-frame >> select[name='cars']
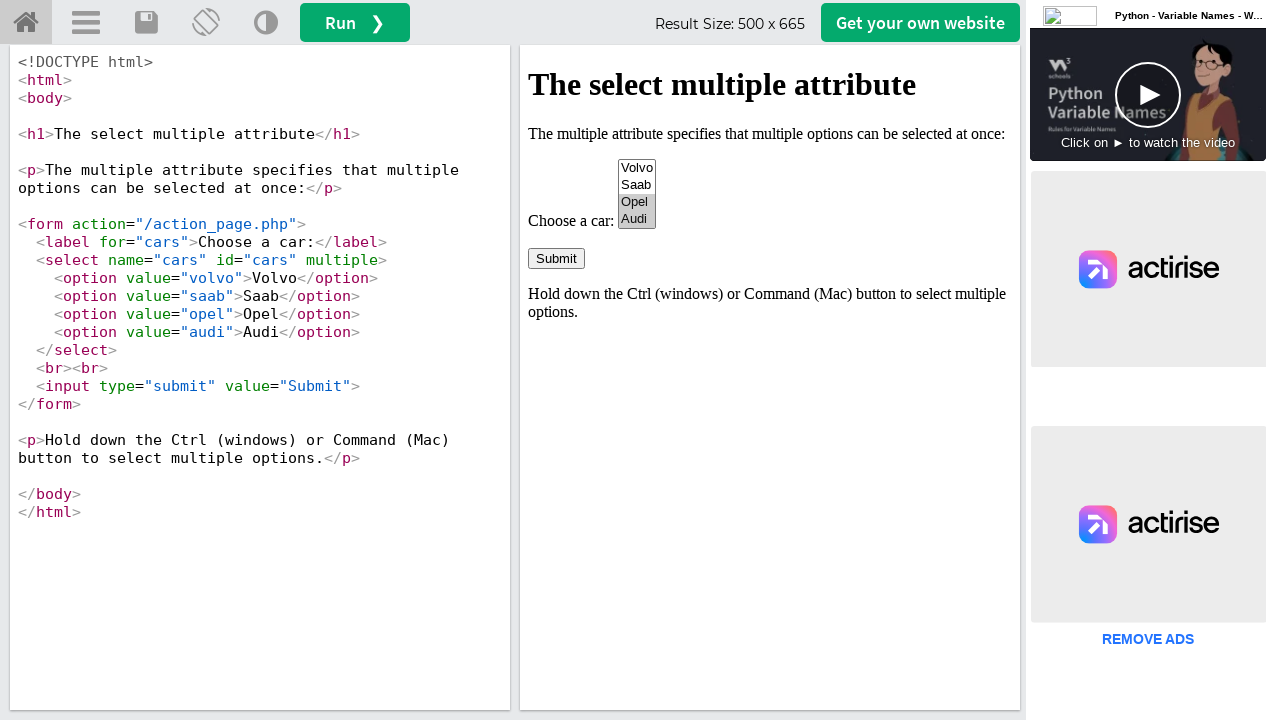

Waited 2 seconds to observe deselection
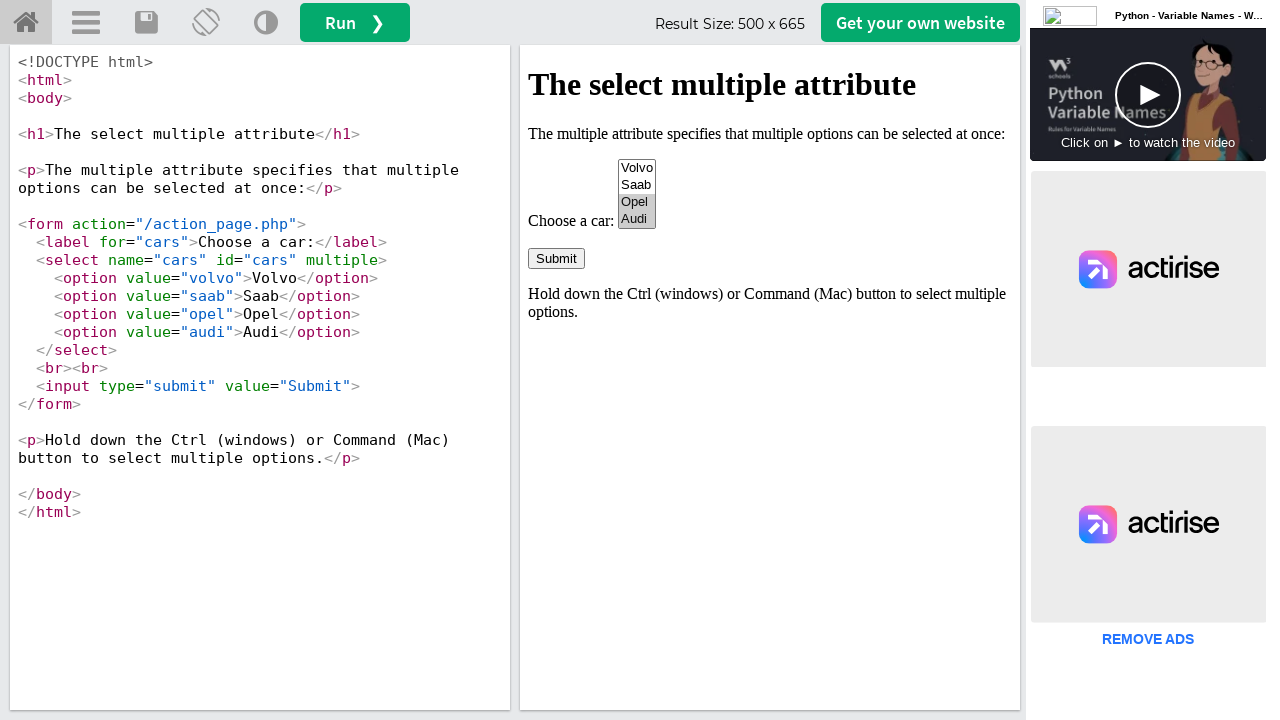

Deselected option at index 2, keeping only index 3 selected on iframe >> nth=0 >> internal:control=enter-frame >> select[name='cars']
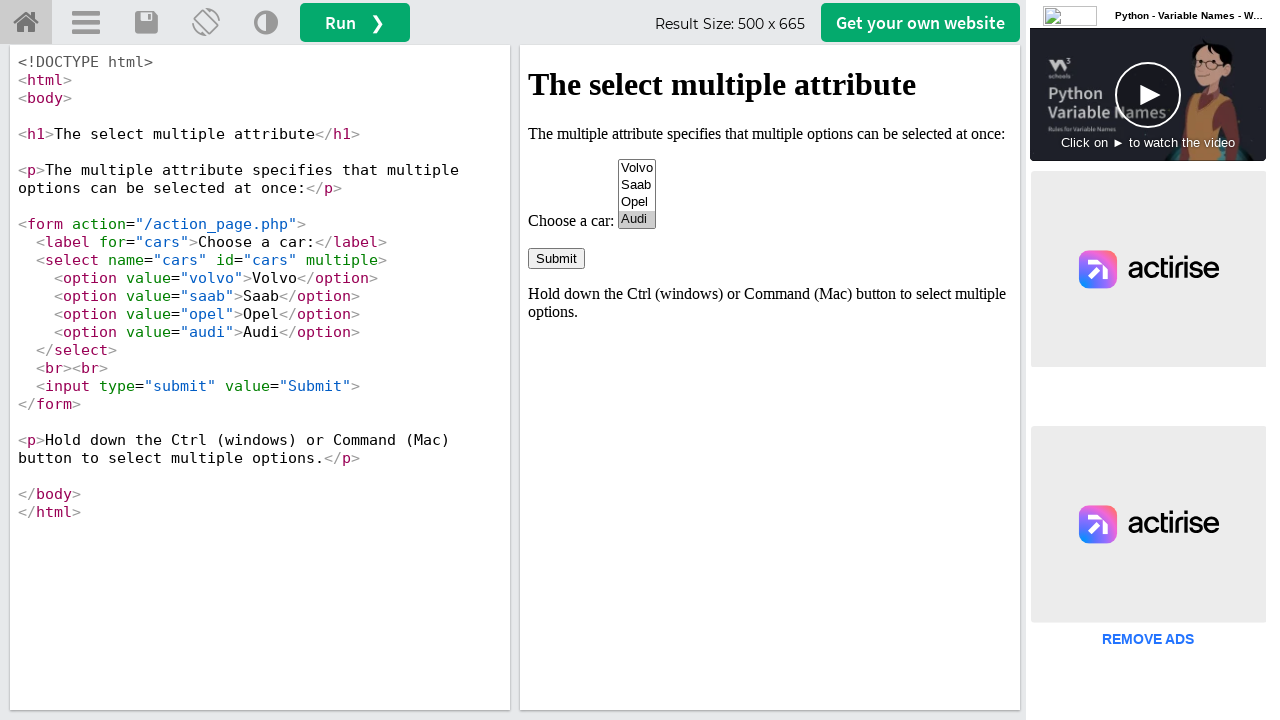

Waited 2 seconds to observe deselection
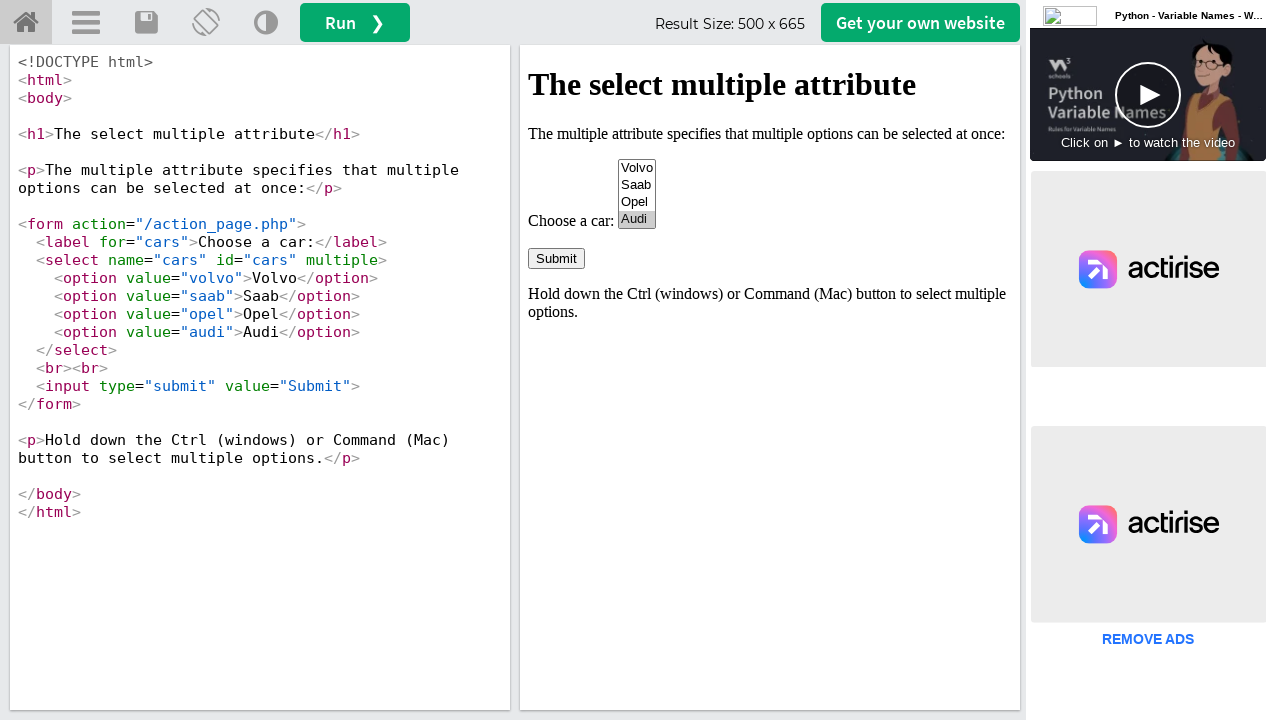

Deselected all options in the multi-select dropdown on iframe >> nth=0 >> internal:control=enter-frame >> select[name='cars']
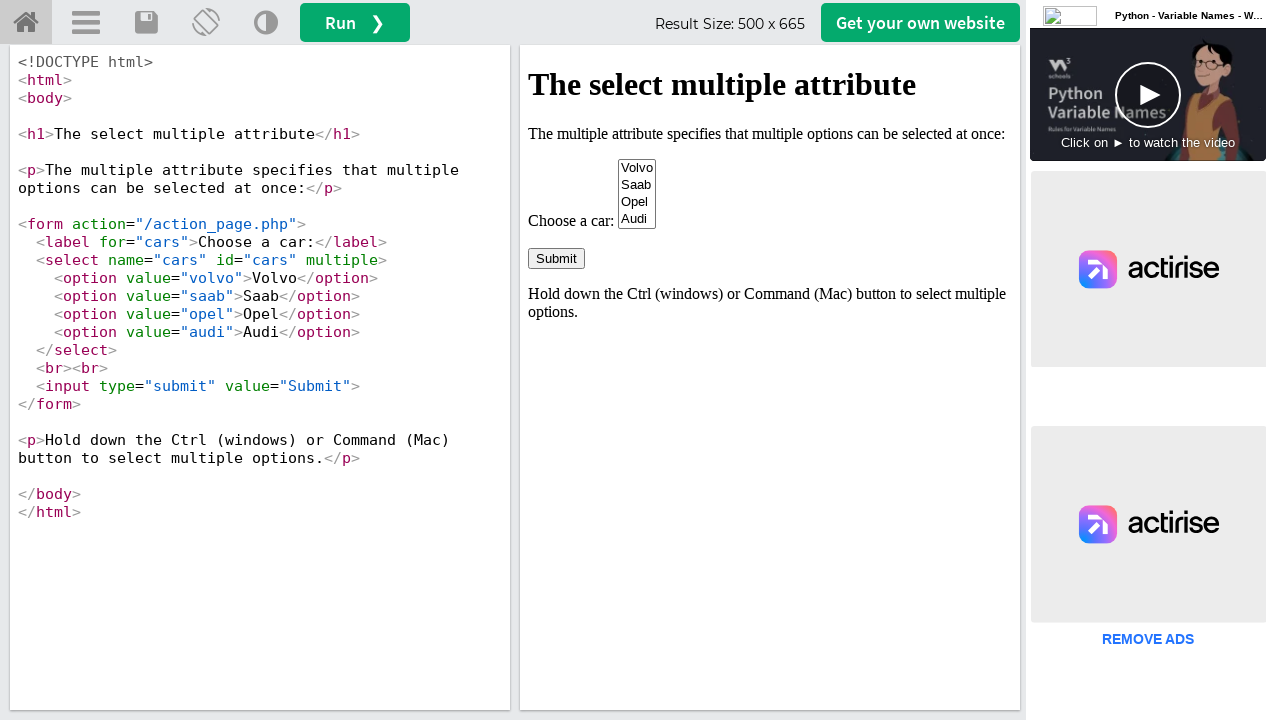

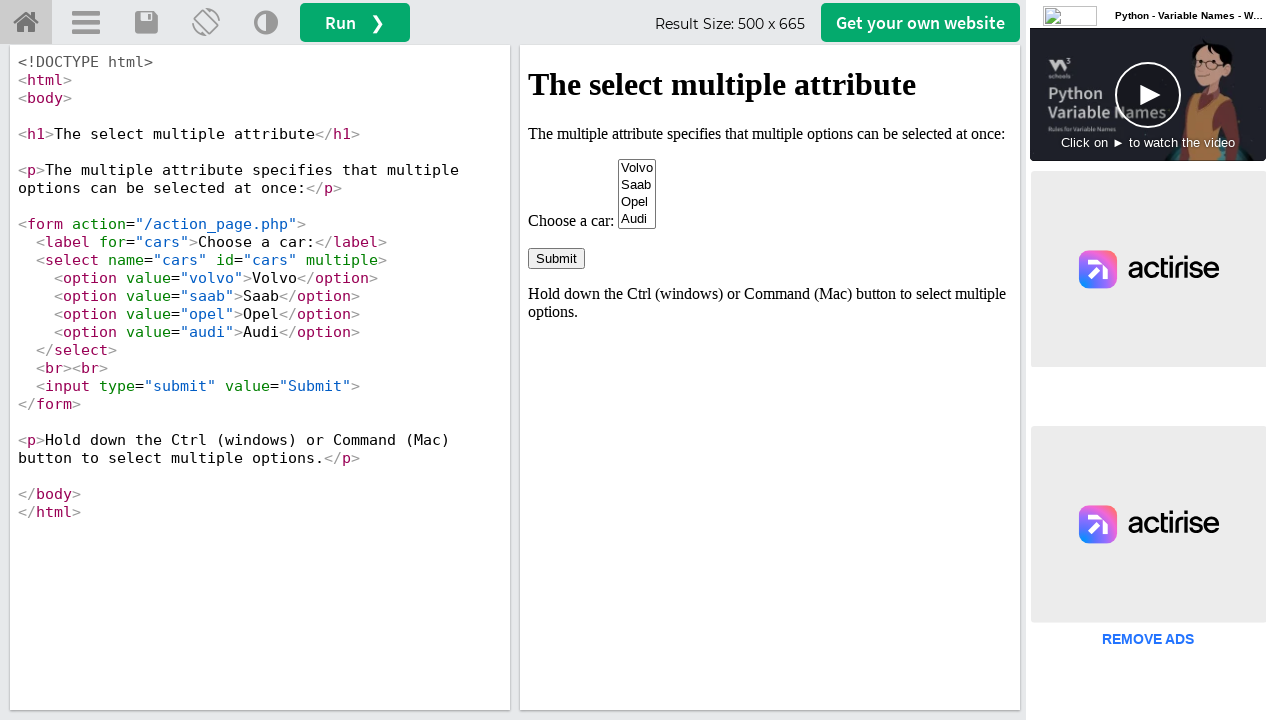